Opens a popup window, closes it, and then fills the search field in the main window

Starting URL: https://omayo.blogspot.com/

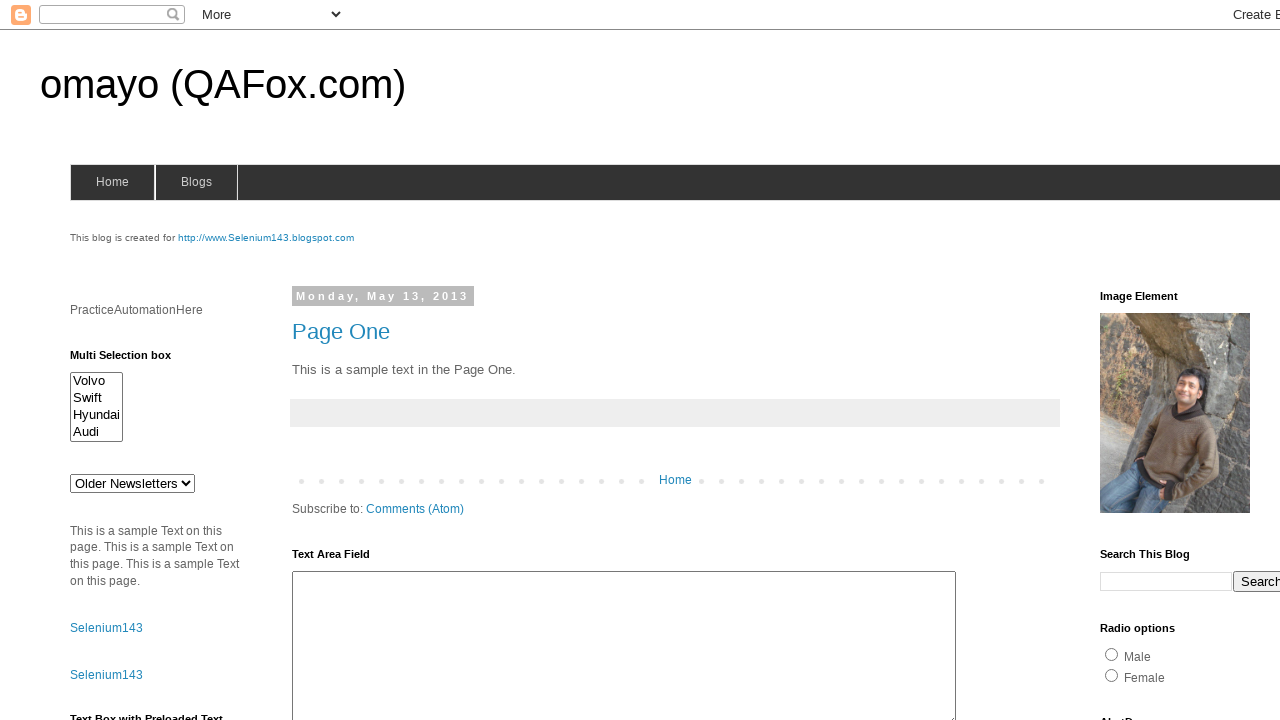

Clicked link to open popup window at (132, 360) on text=Open a popup window
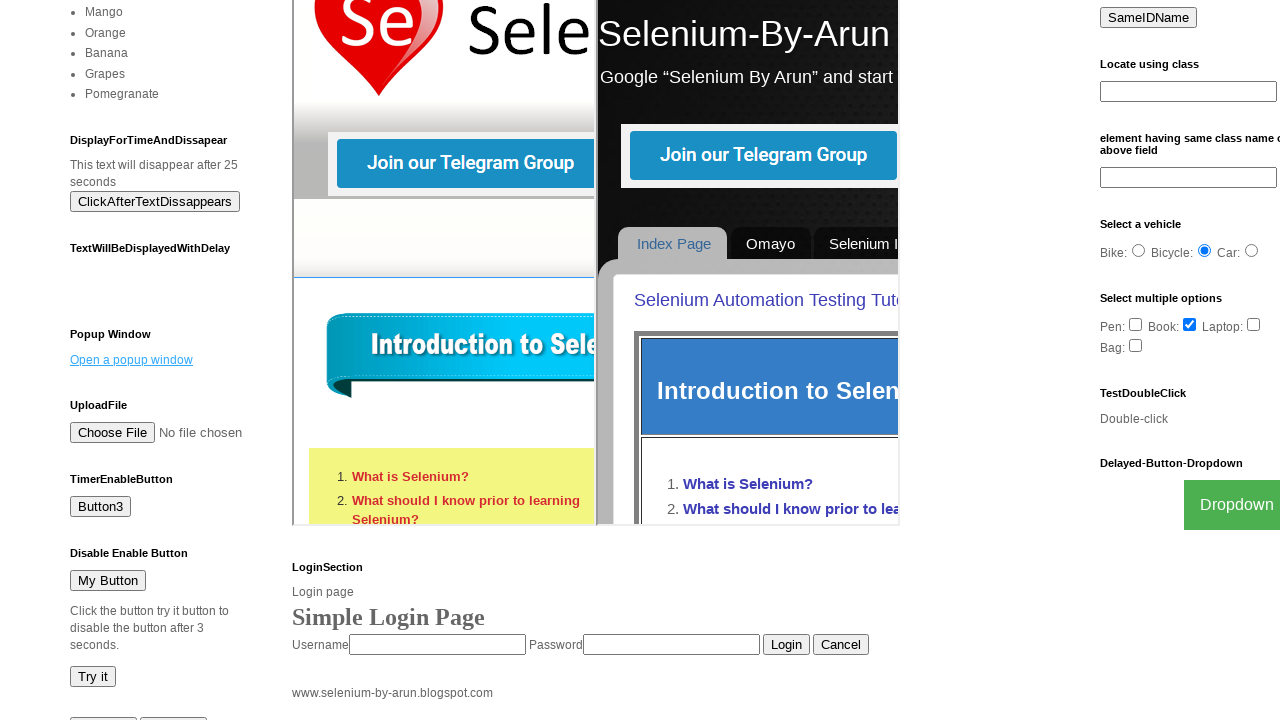

Popup window opened and reference acquired
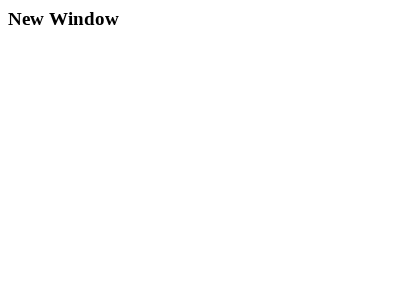

Popup window loaded completely
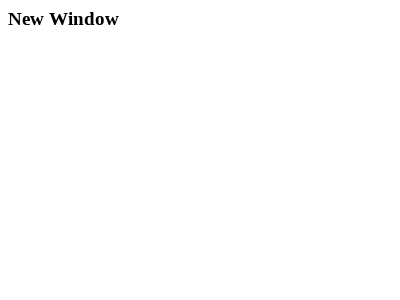

Filled search field with 'Jack Batson' in main window on input[name='q']
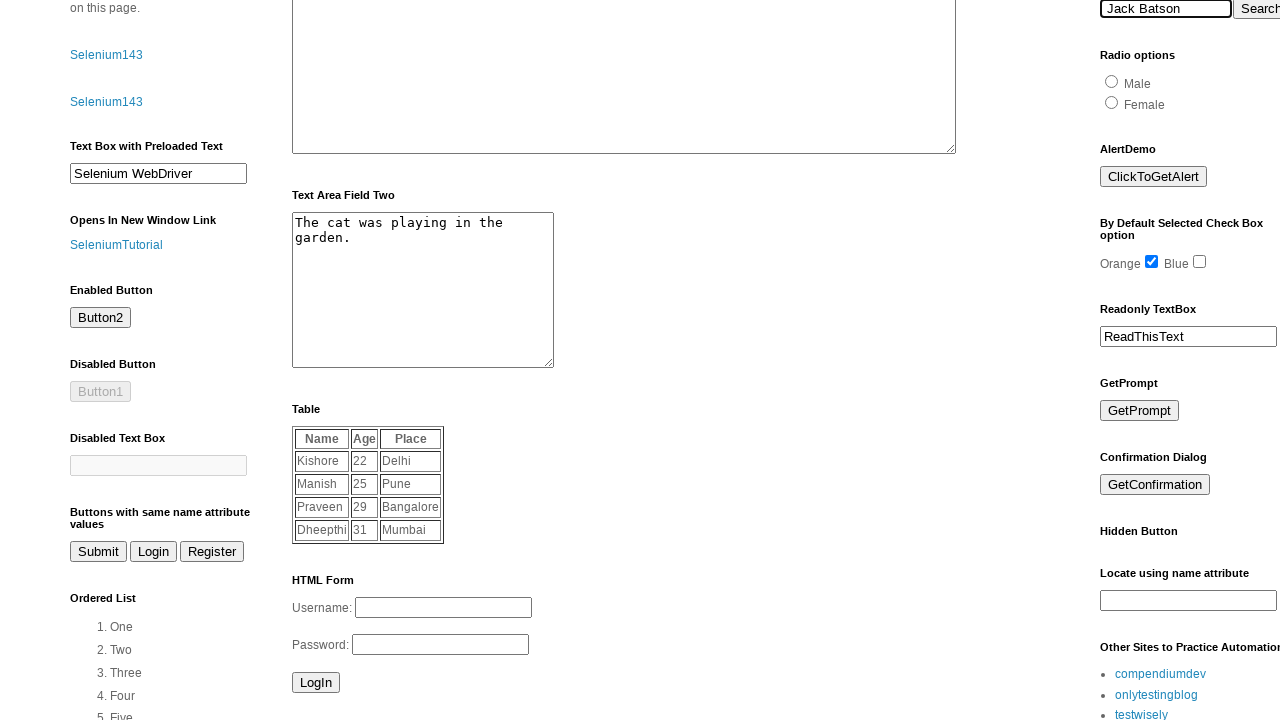

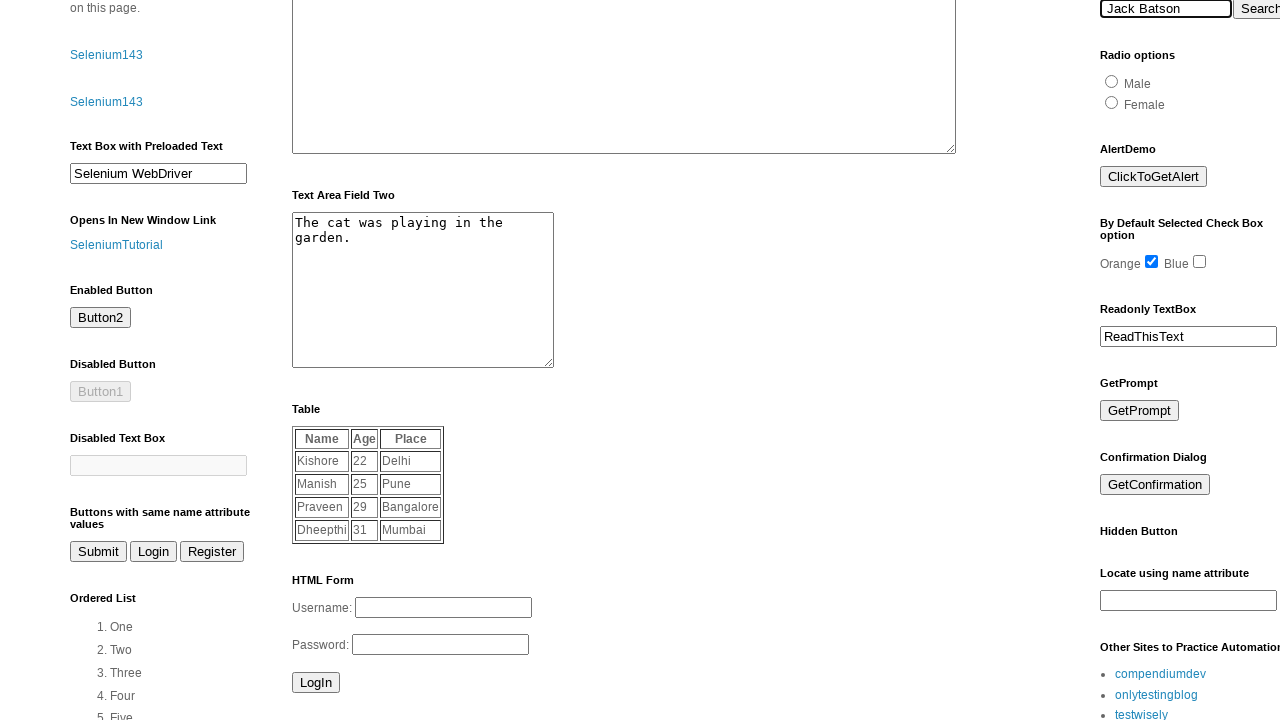